Navigates to a website and clicks on the Blog menu item by finding it among navigation links

Starting URL: https://www.hashtagtreinamentos.com/

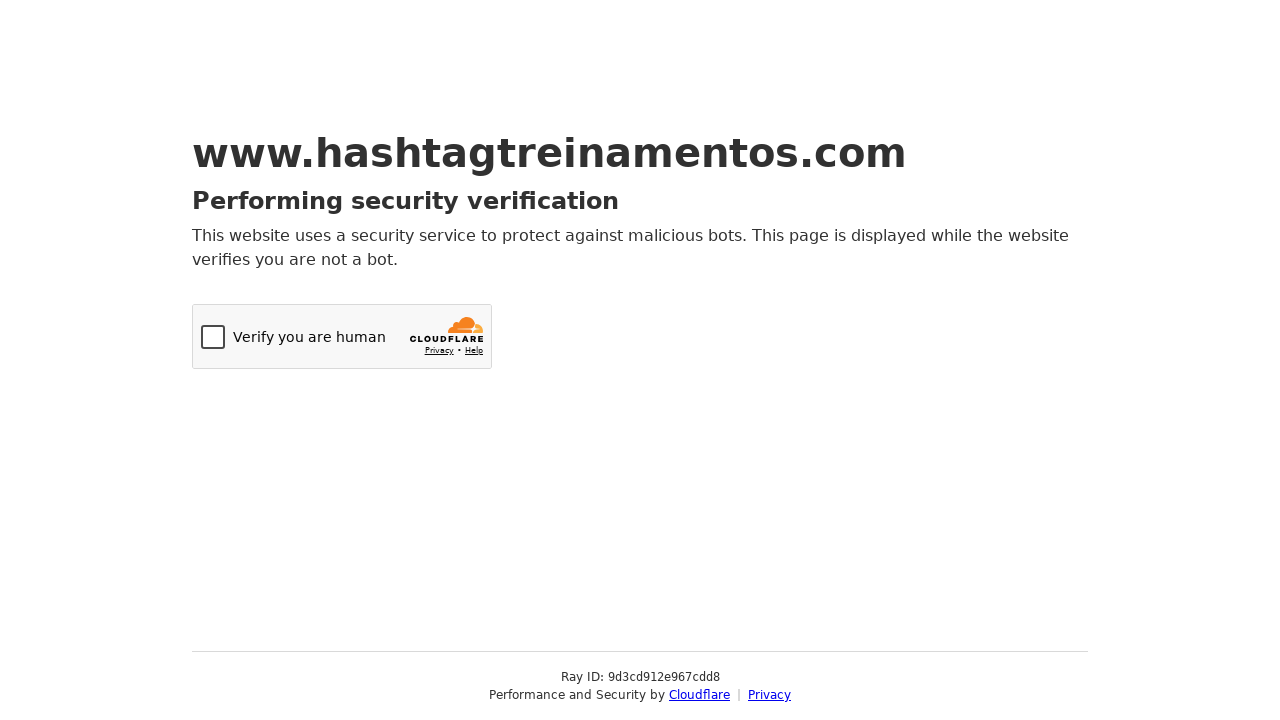

Navigated to https://www.hashtagtreinamentos.com/
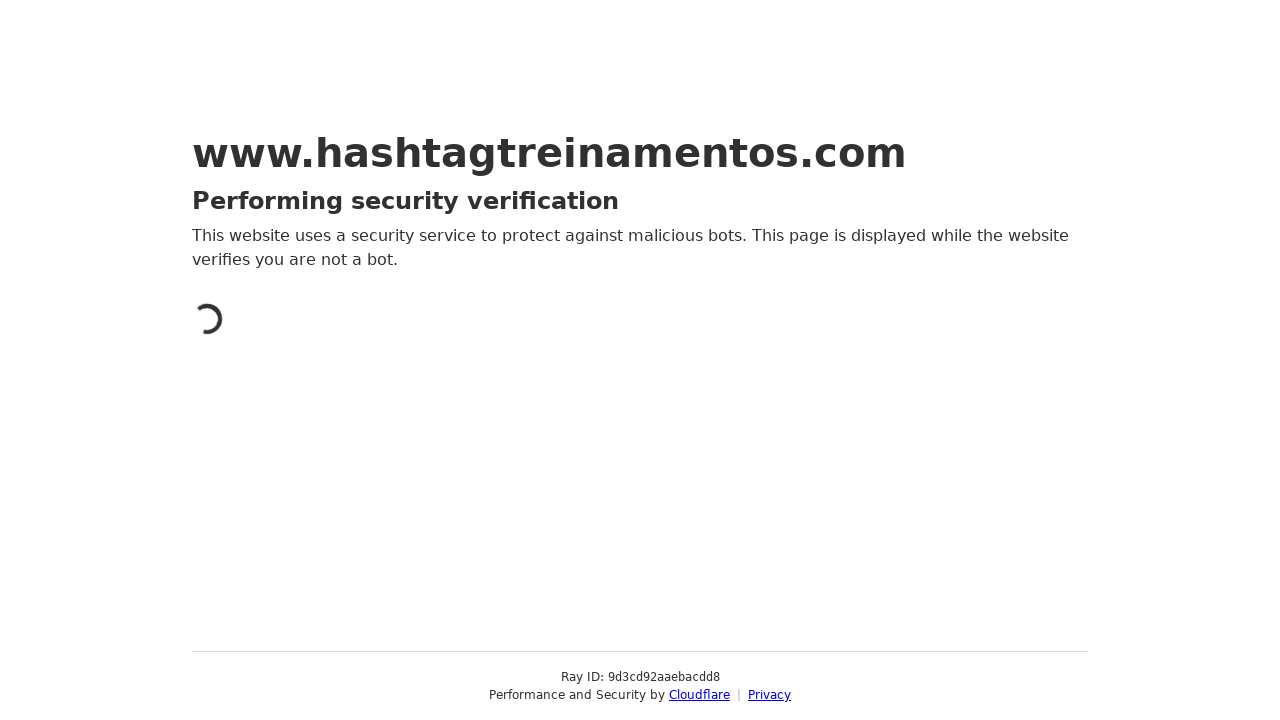

Found all navigation links
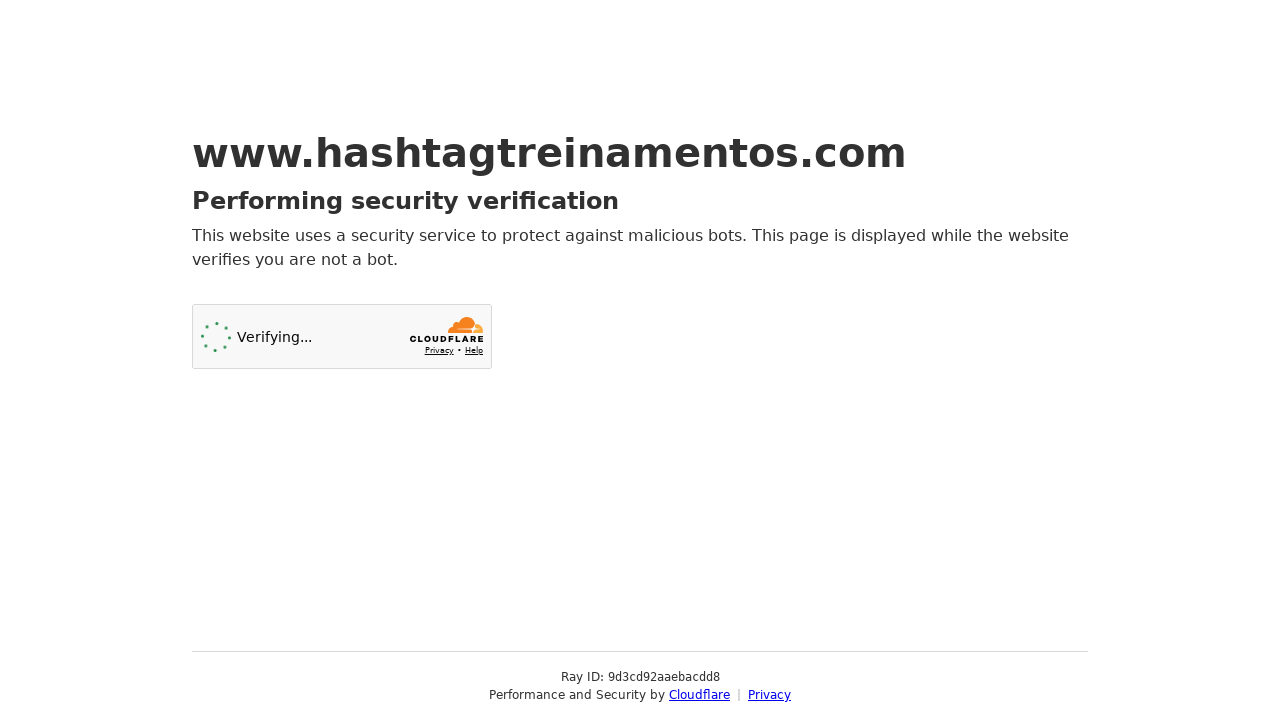

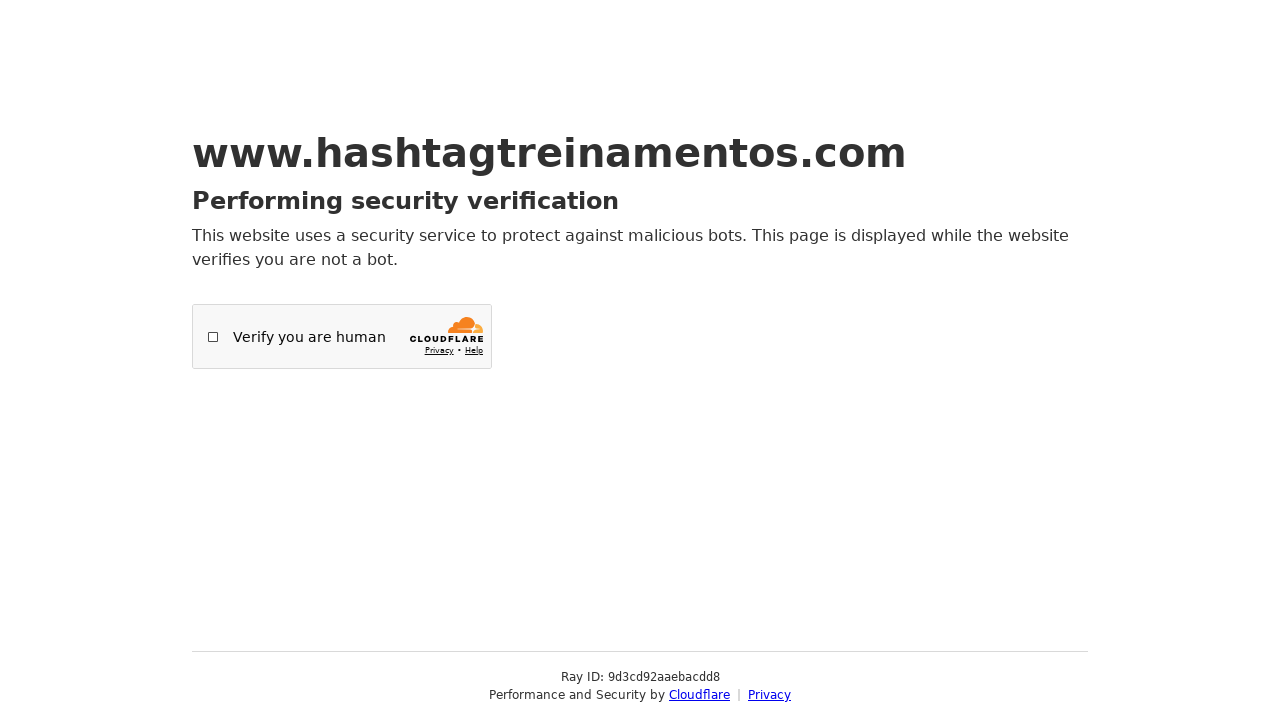